Tests checkout form validation by attempting to submit without filling required fields and verifying alert message

Starting URL: https://jupiter.cloud.planittesting.com/#/

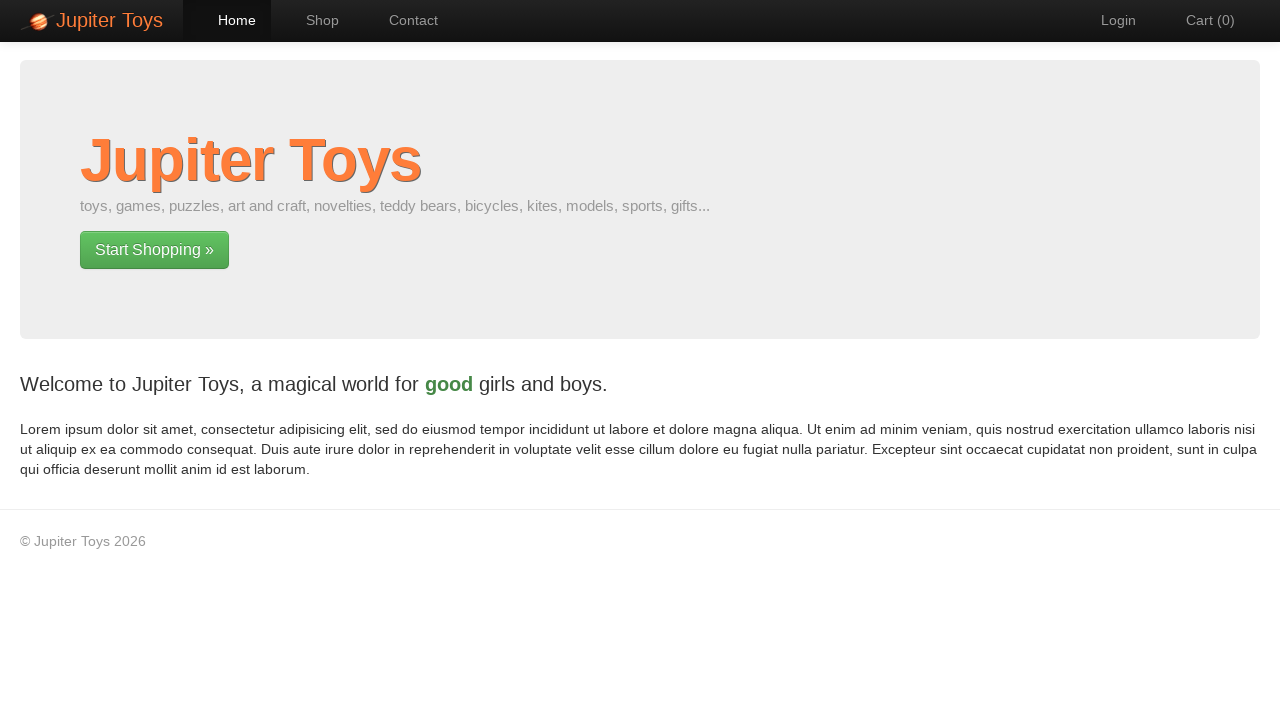

Clicked 'Start Shopping' link at (154, 250) on text=Start Shopping »
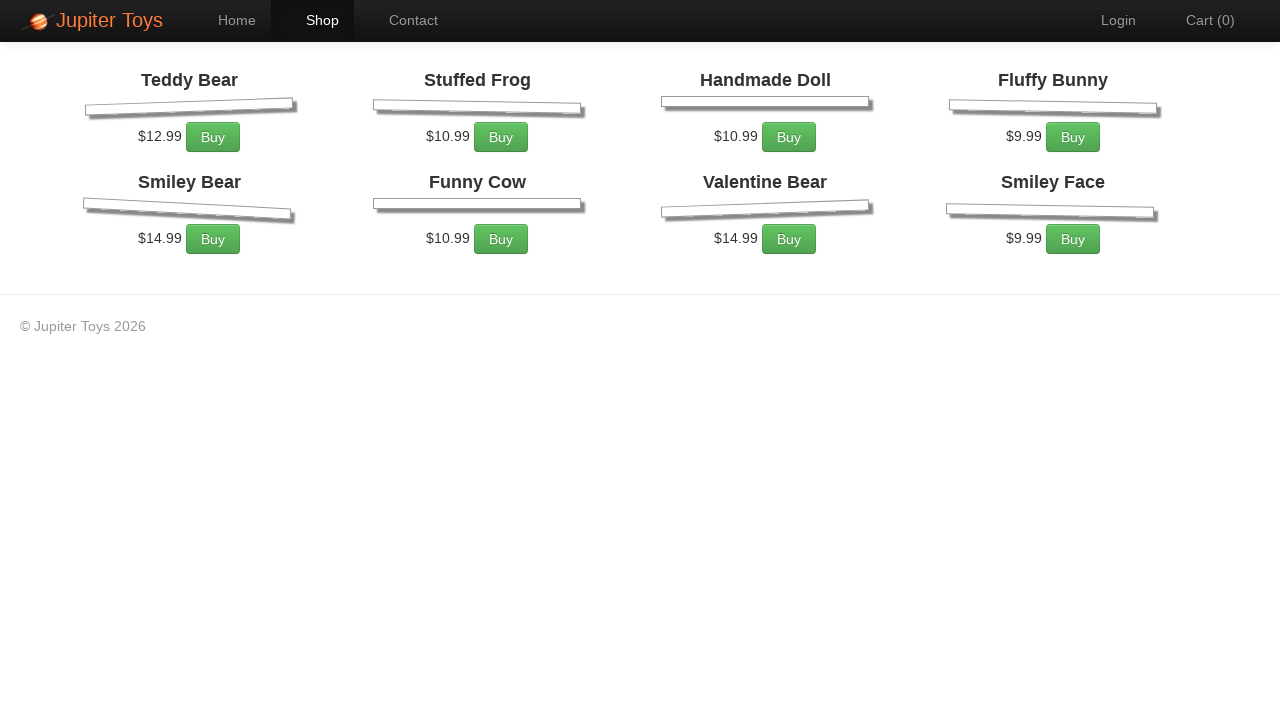

Shop page loaded with products visible
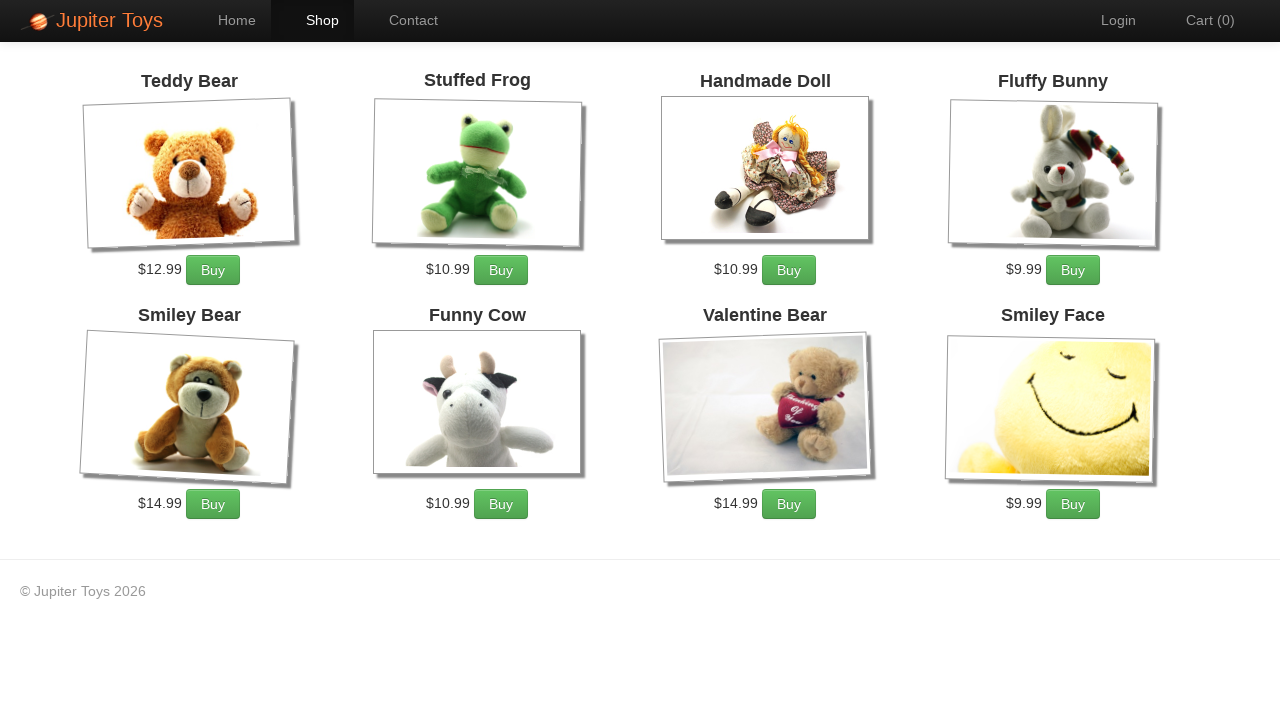

Clicked Buy button on first product (first time) at (213, 270) on #product-1 >> text=Buy
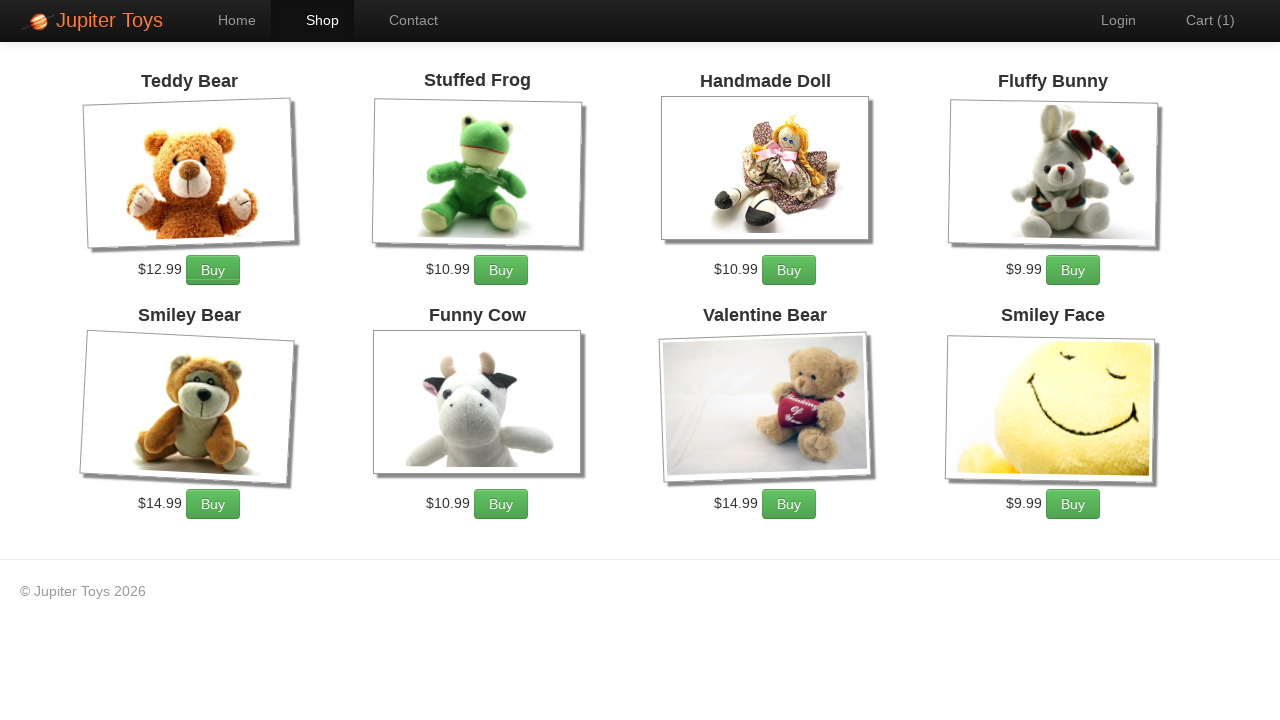

Waited 1 second for product to be added to cart
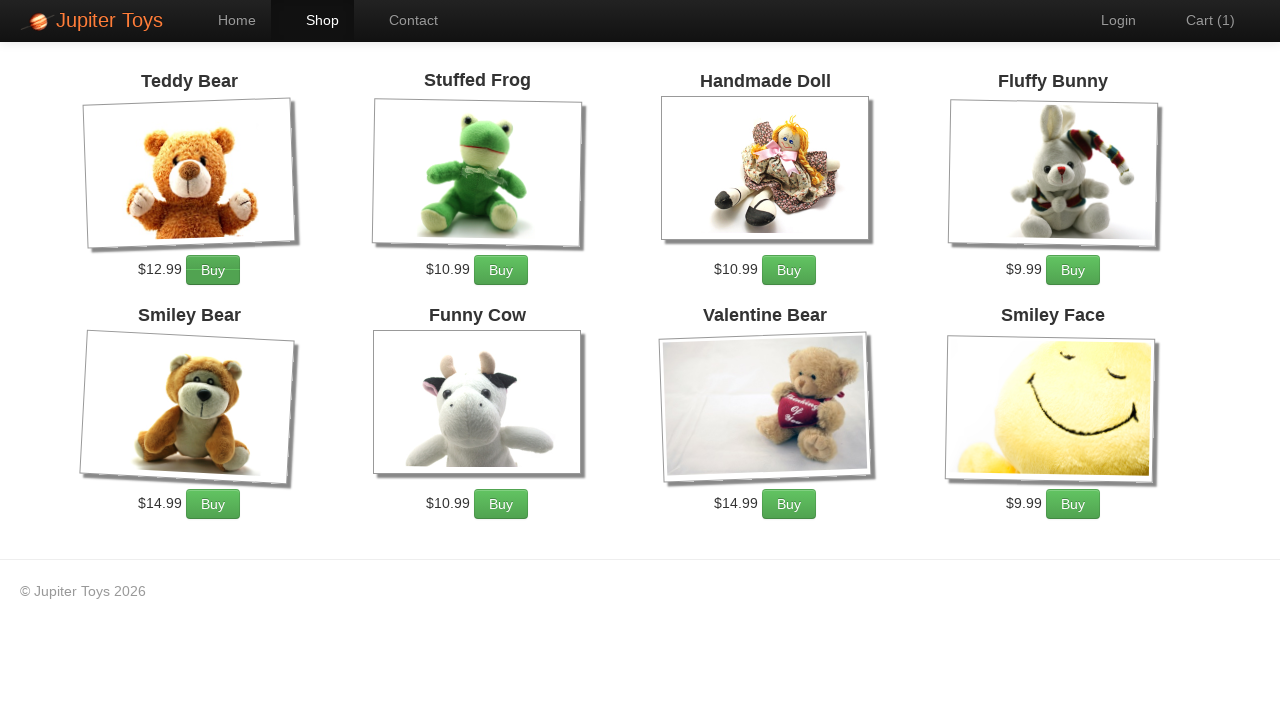

Clicked Buy button on first product (second time) at (213, 270) on #product-1 >> text=Buy
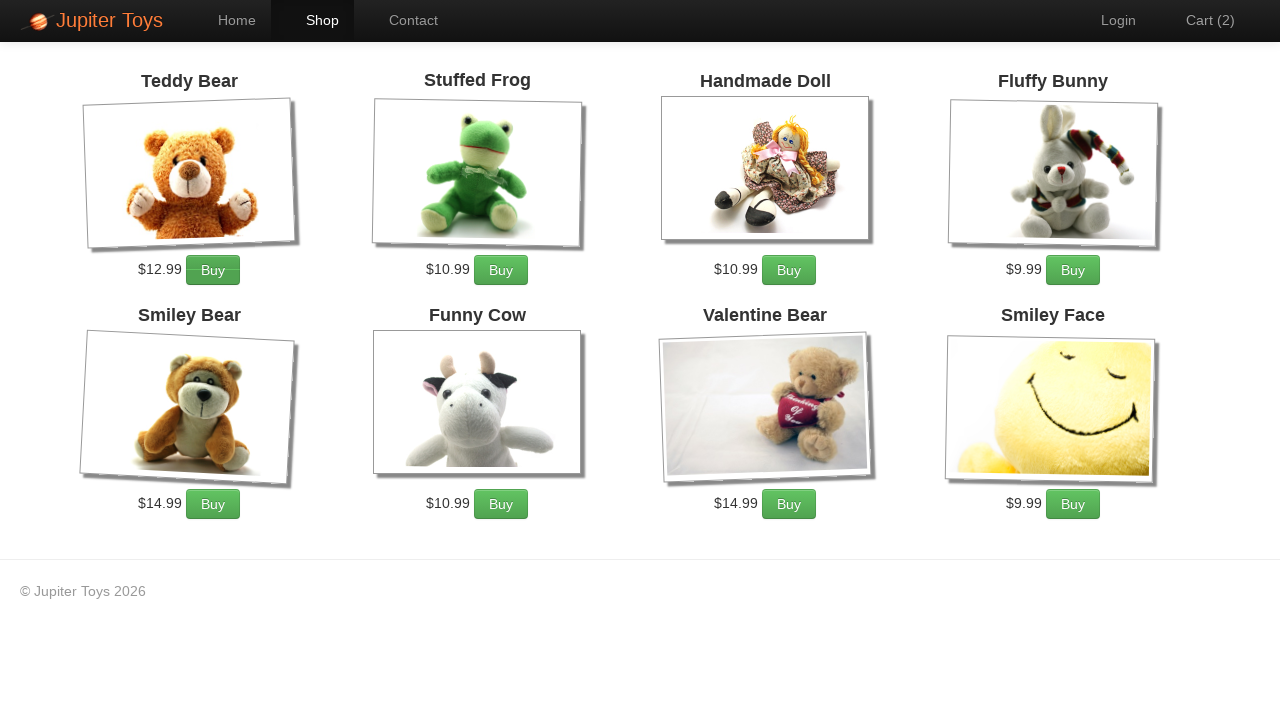

Navigated to shopping cart at (1200, 20) on a[href='#/cart']
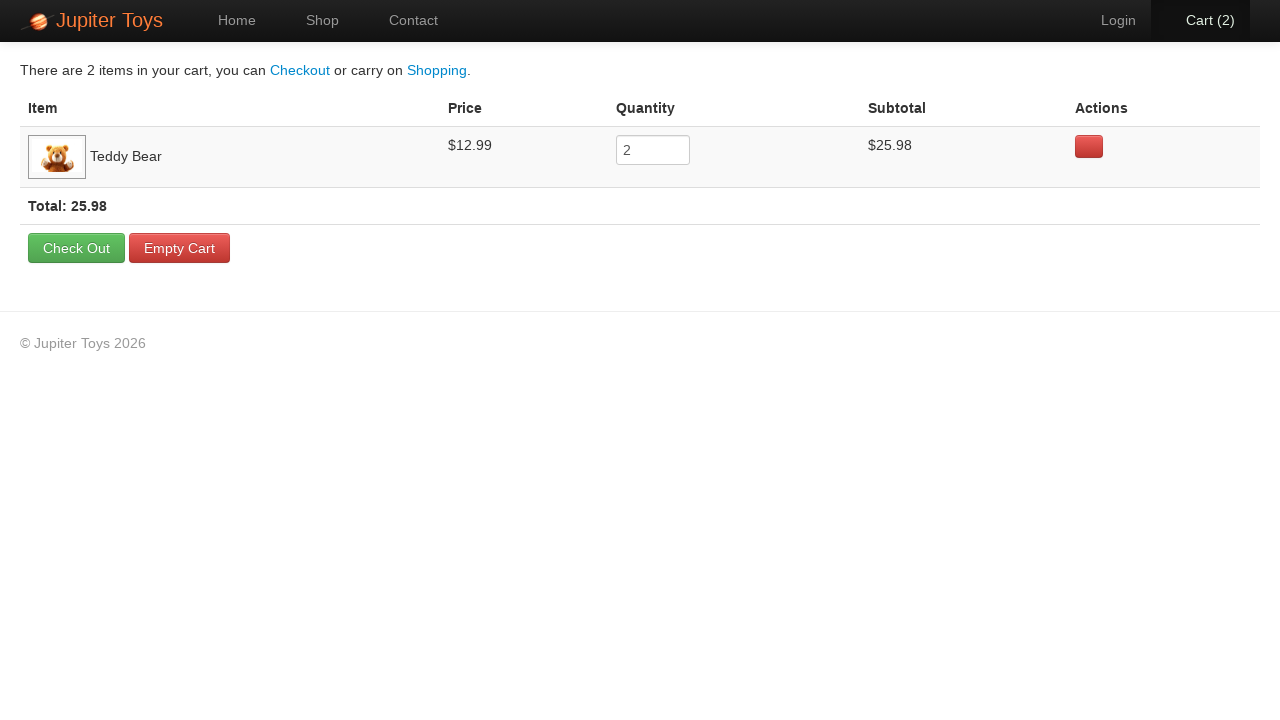

Cart page loaded with Check Out button visible
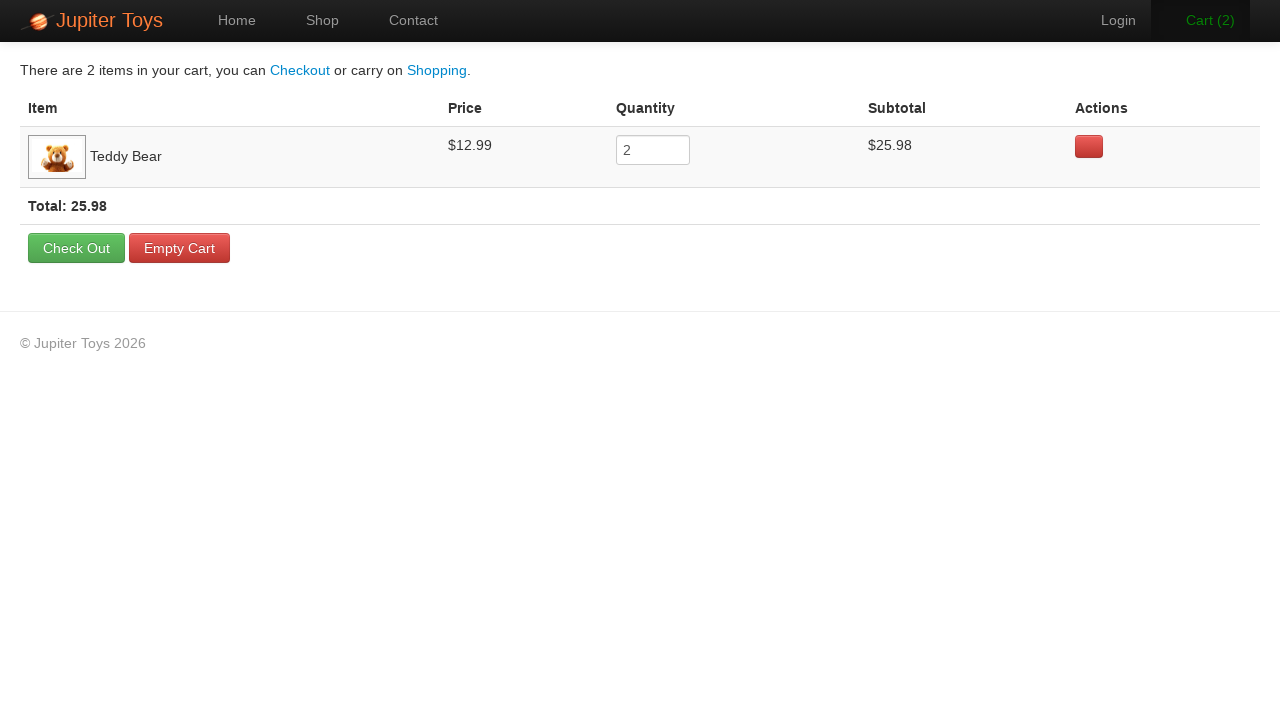

Clicked Check Out button at (76, 248) on text=Check Out
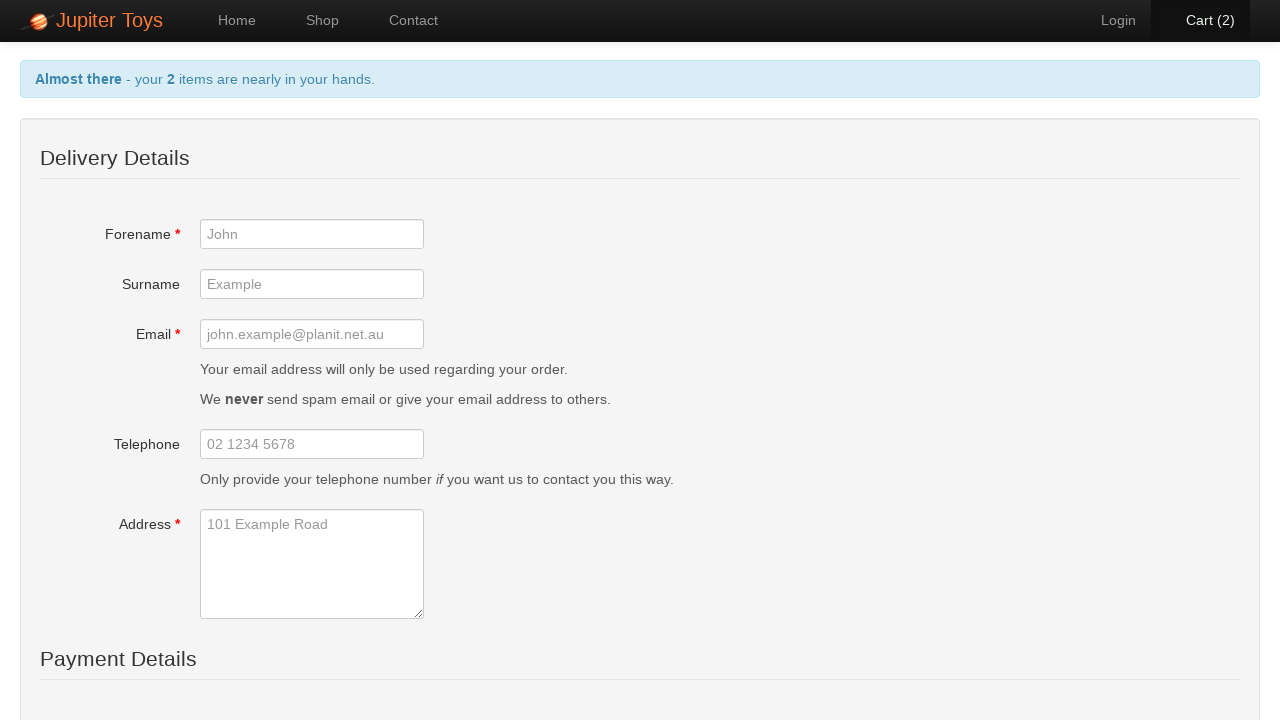

Checkout form loaded with card type field visible
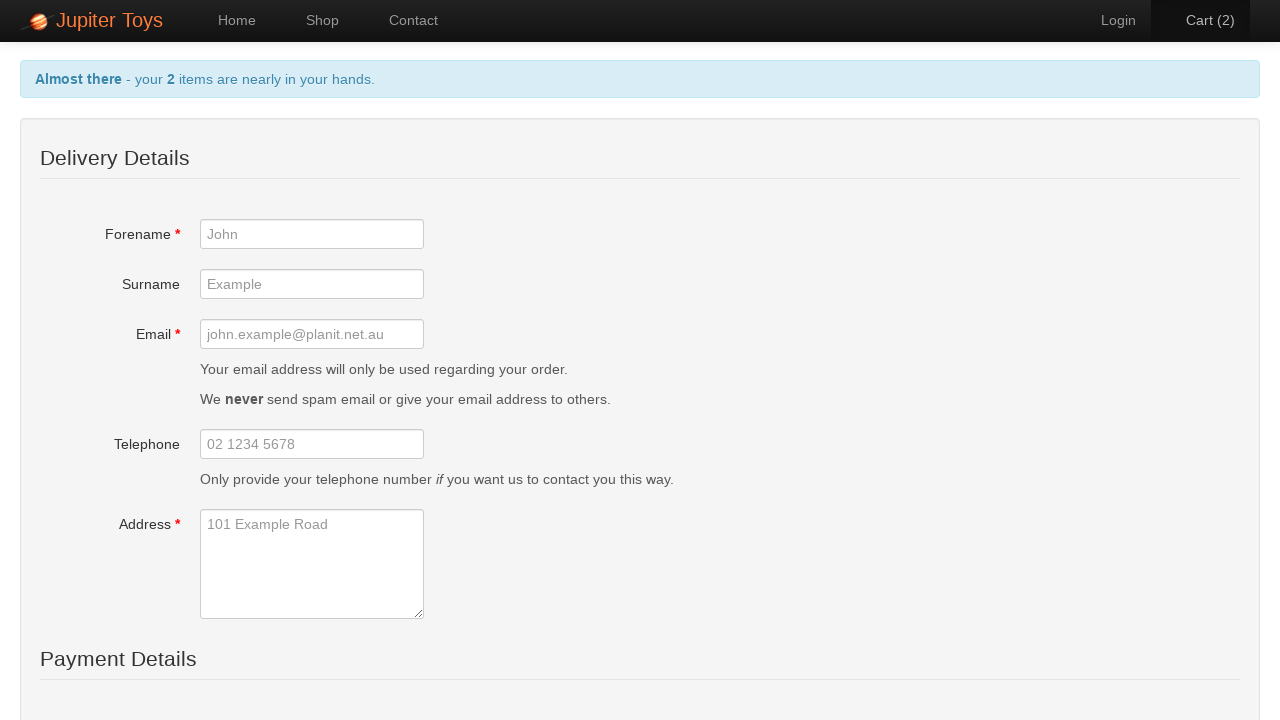

Clicked checkout submit button without filling required fields at (237, 553) on #checkout-submit-btn
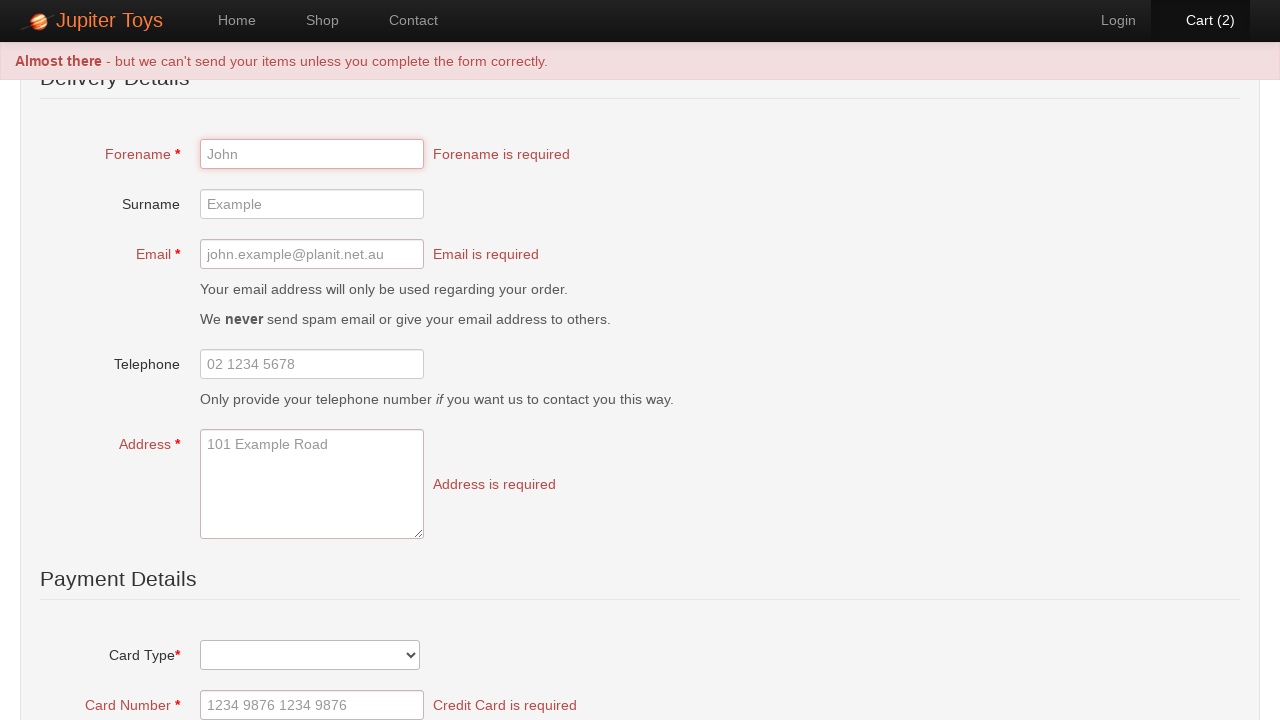

Validation alert message displayed for required fields
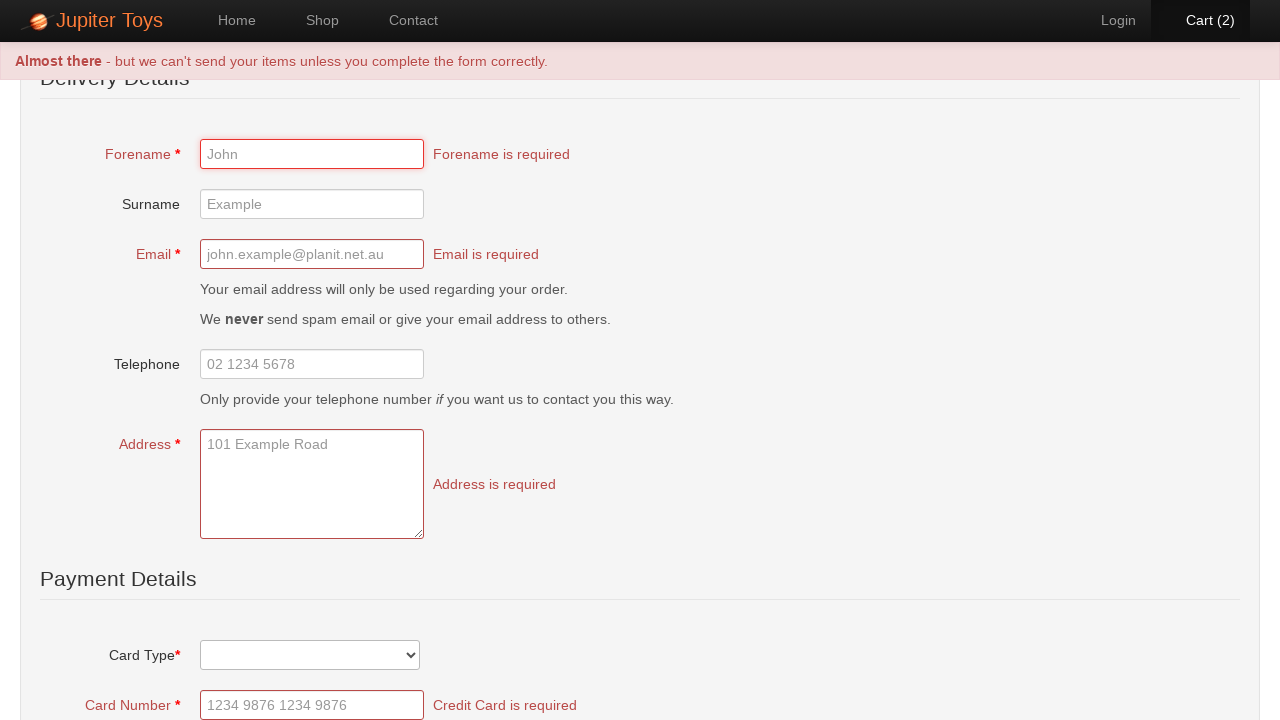

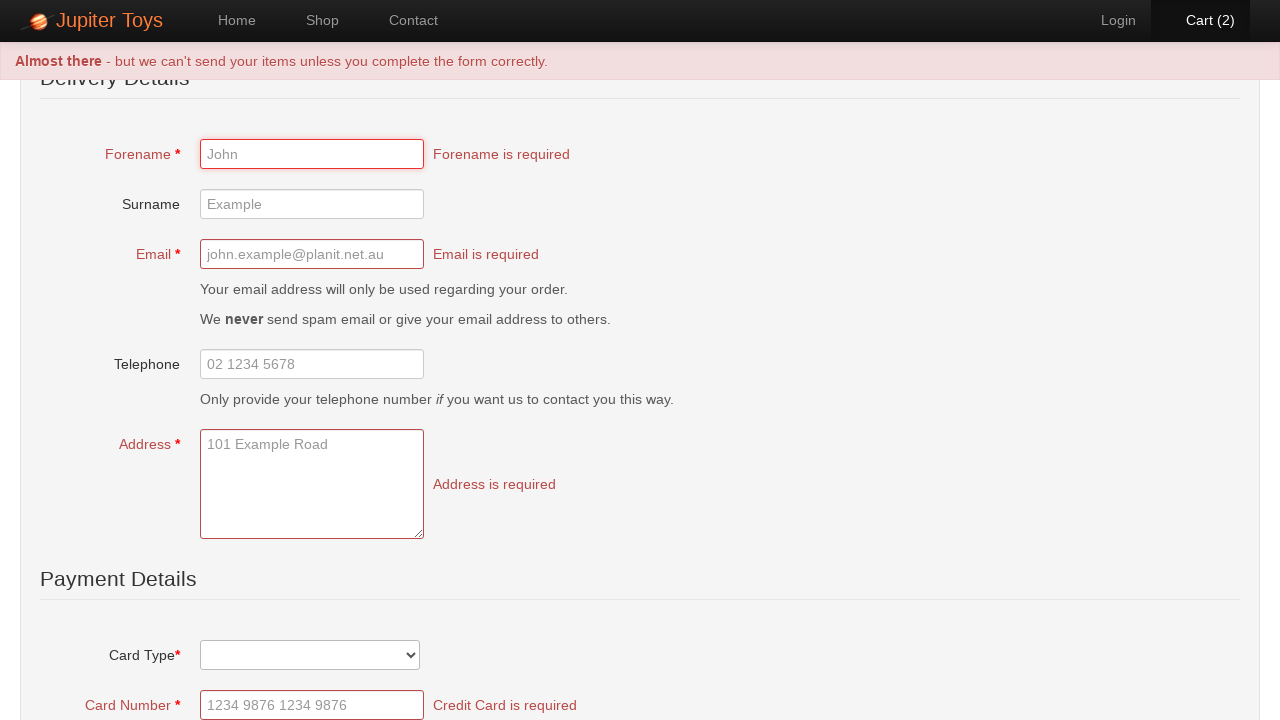